Navigates to the Web Form page from Chapter 3 and verifies the URL and page title

Starting URL: https://bonigarcia.dev/selenium-webdriver-java/

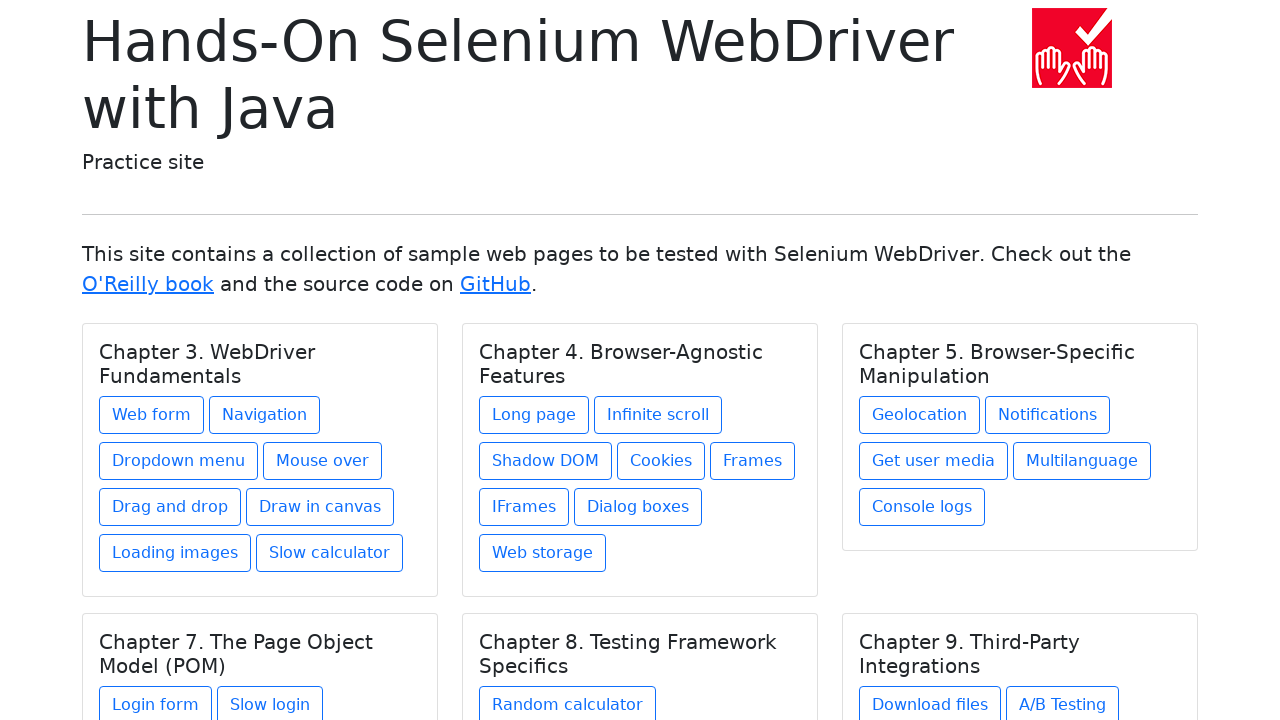

Clicked on the Web Form link in Chapter 3 at (152, 415) on xpath=//h5[text() = 'Chapter 3. WebDriver Fundamentals']/../a[contains(@href, 'w
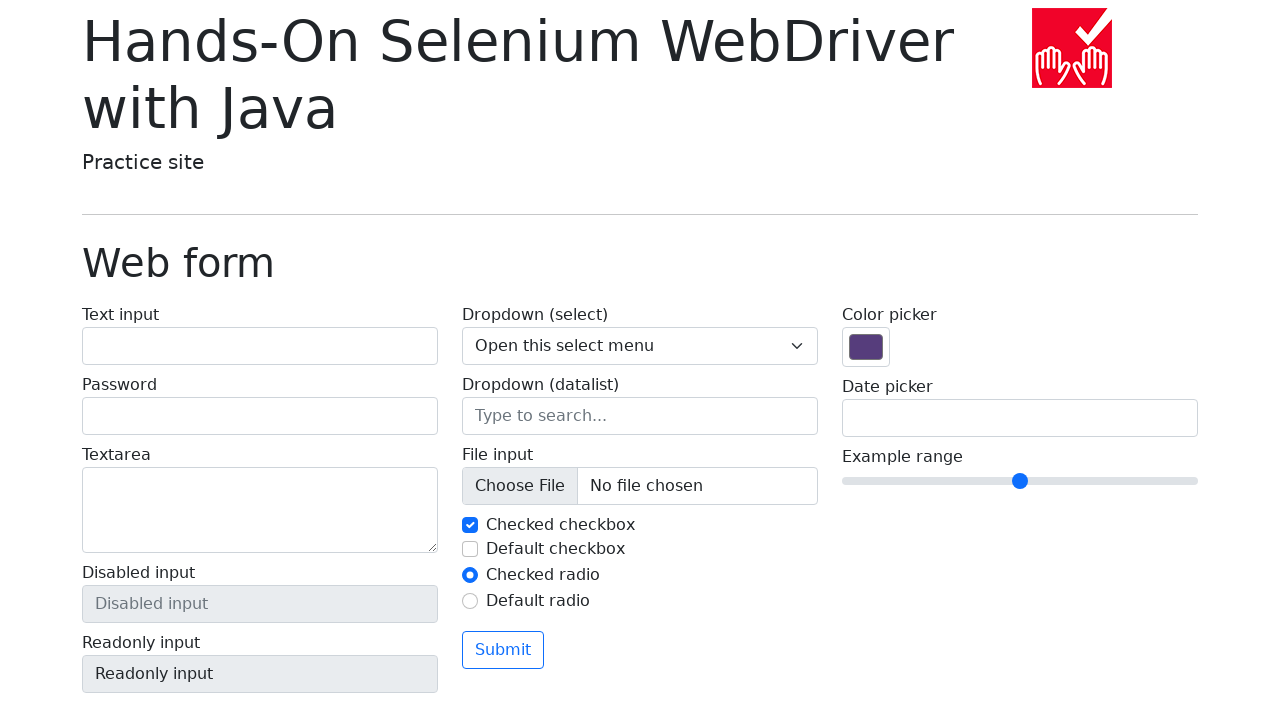

Web Form page loaded (networkidle state reached)
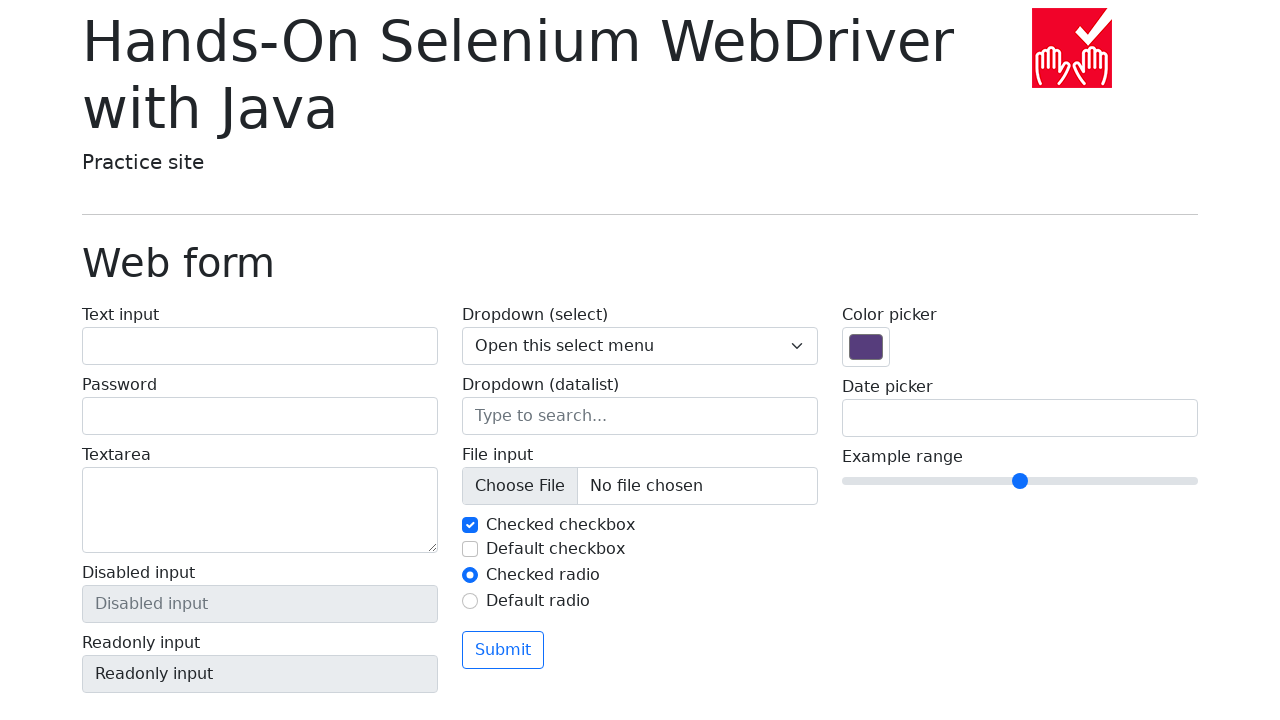

Retrieved current URL: https://bonigarcia.dev/selenium-webdriver-java/web-form.html
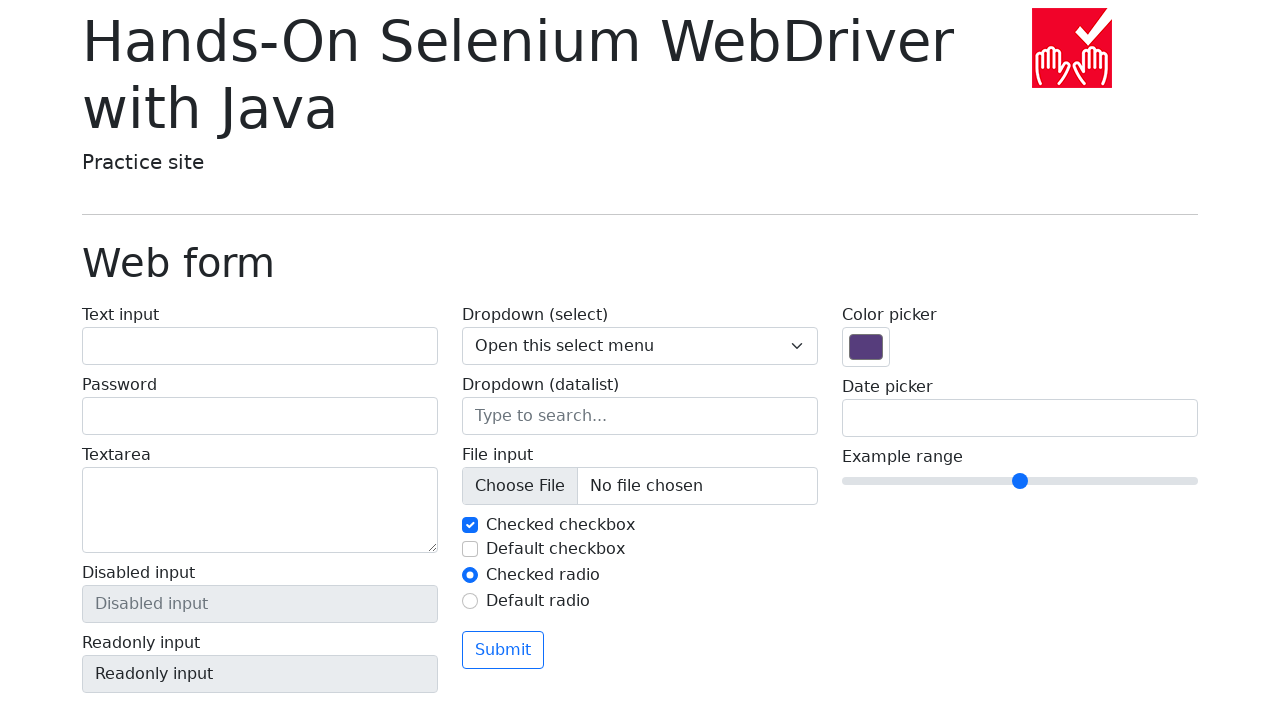

Verified URL matches expected Web Form page URL
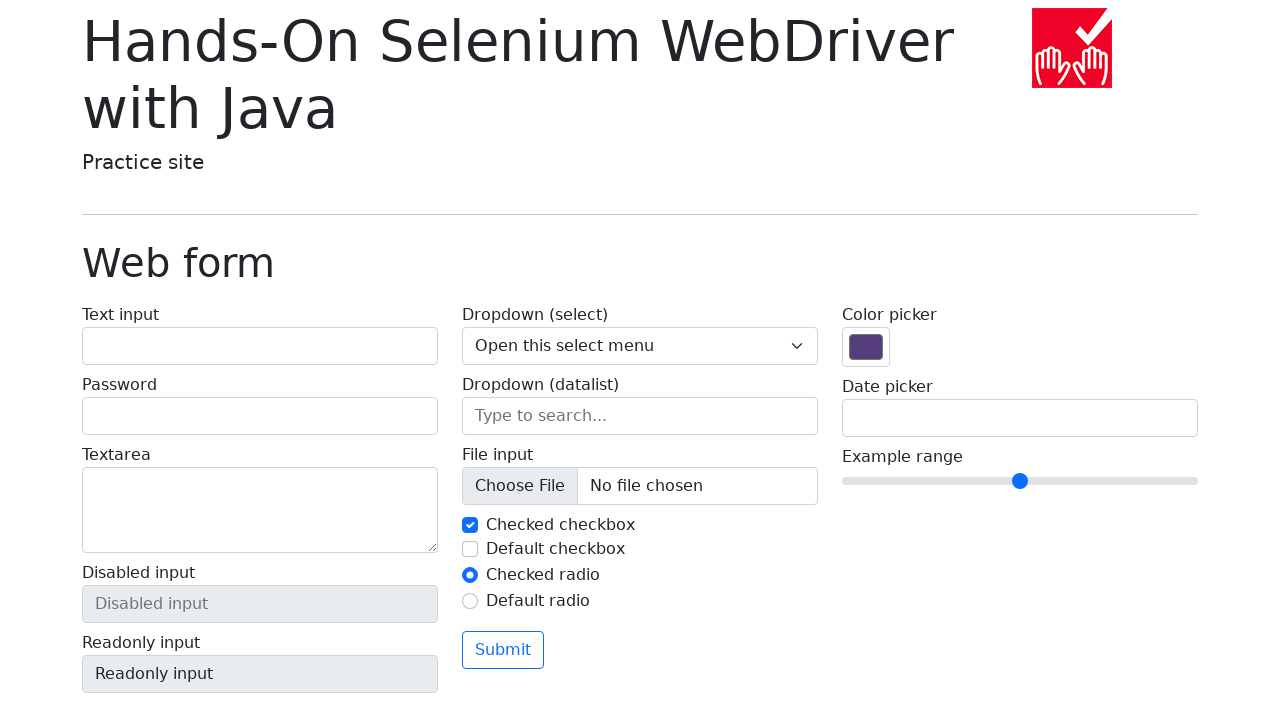

Located page title element with class 'display-6'
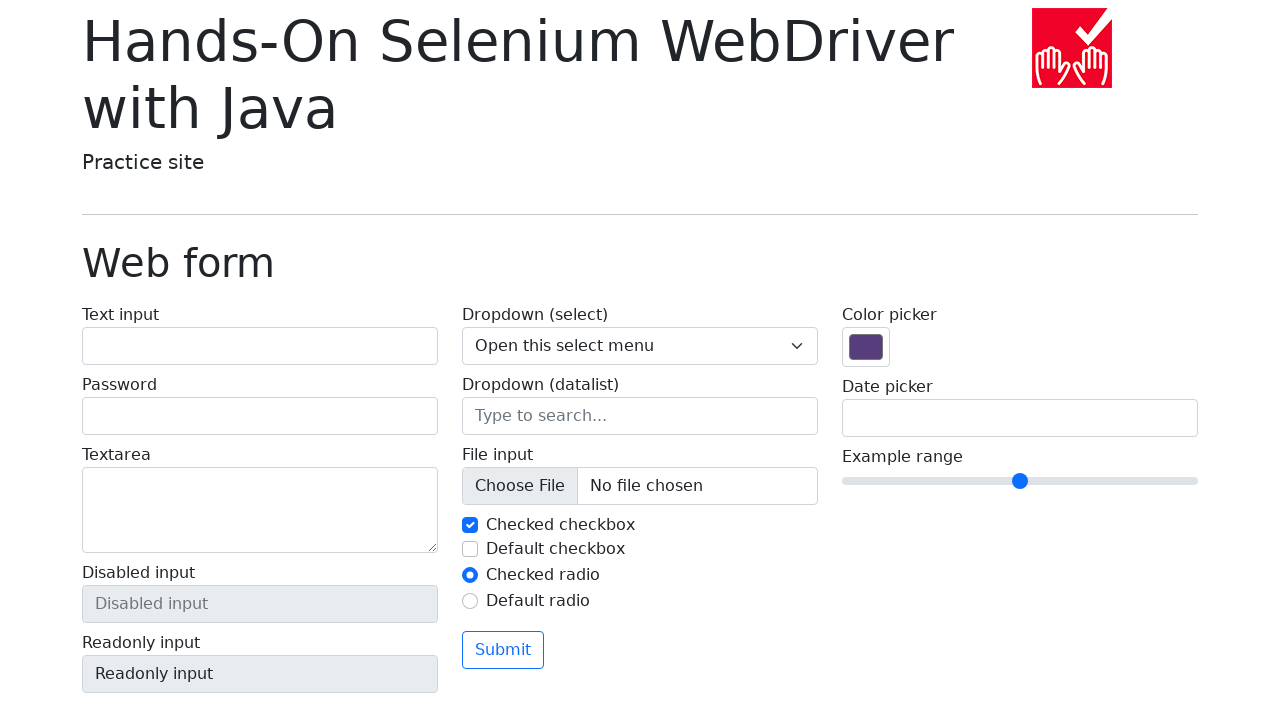

Retrieved page title text: 'Web form'
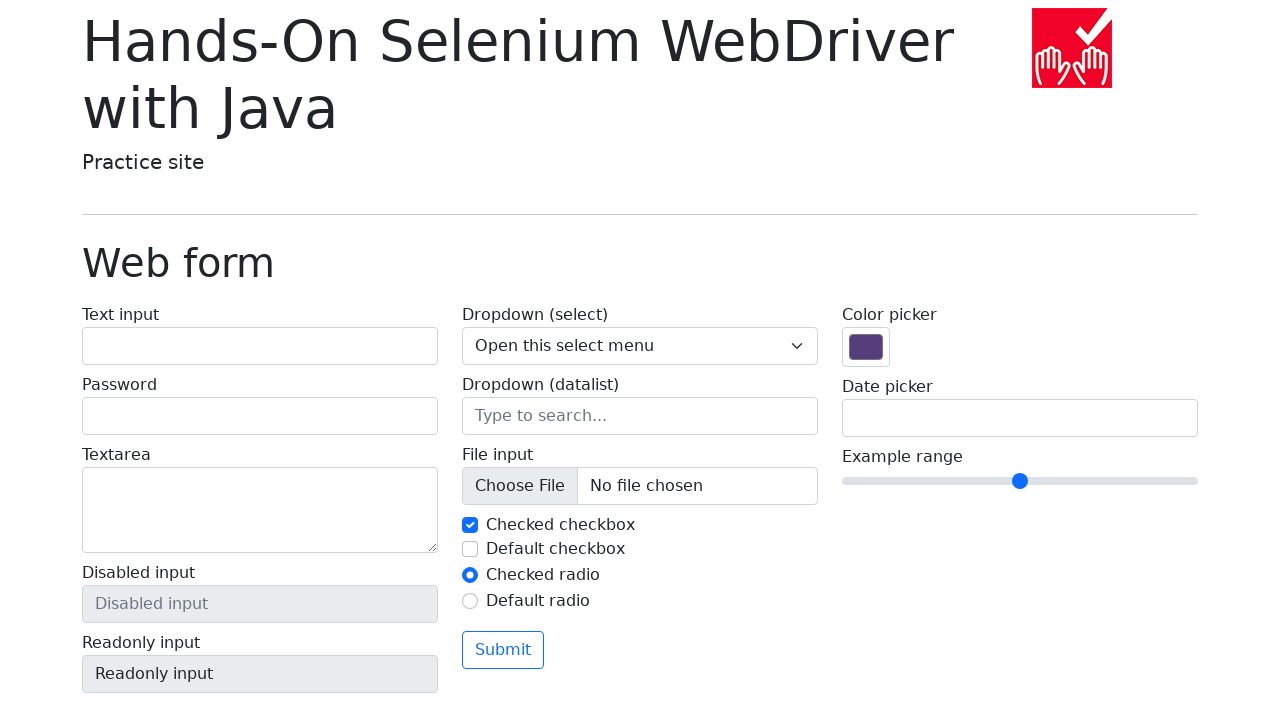

Verified page title is 'Web form'
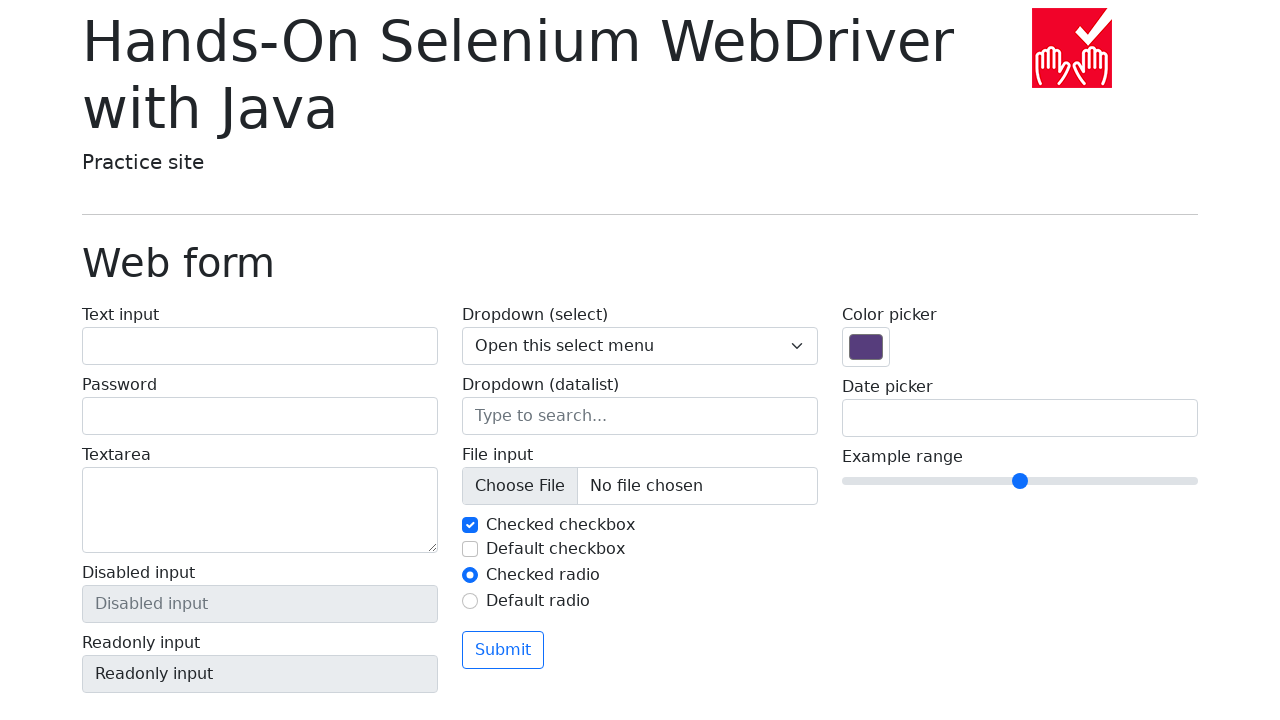

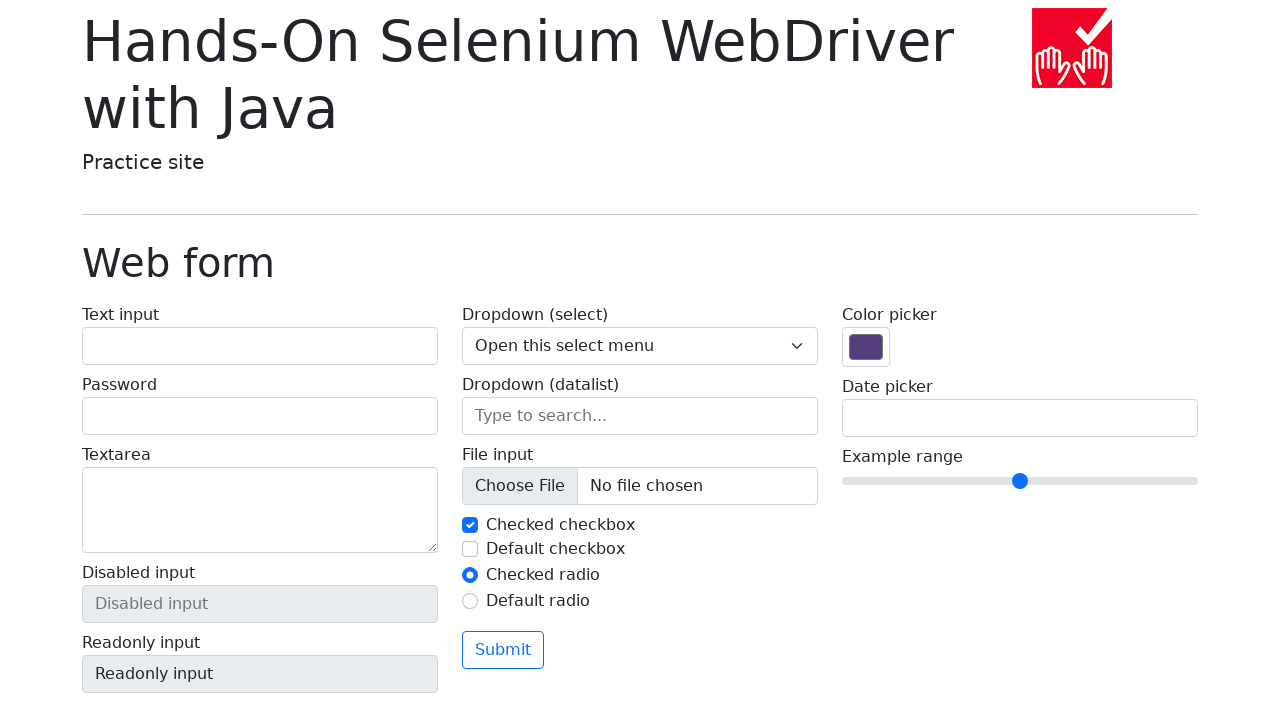